Tests marking individual todo items as complete by creating two items and checking both

Starting URL: https://demo.playwright.dev/todomvc

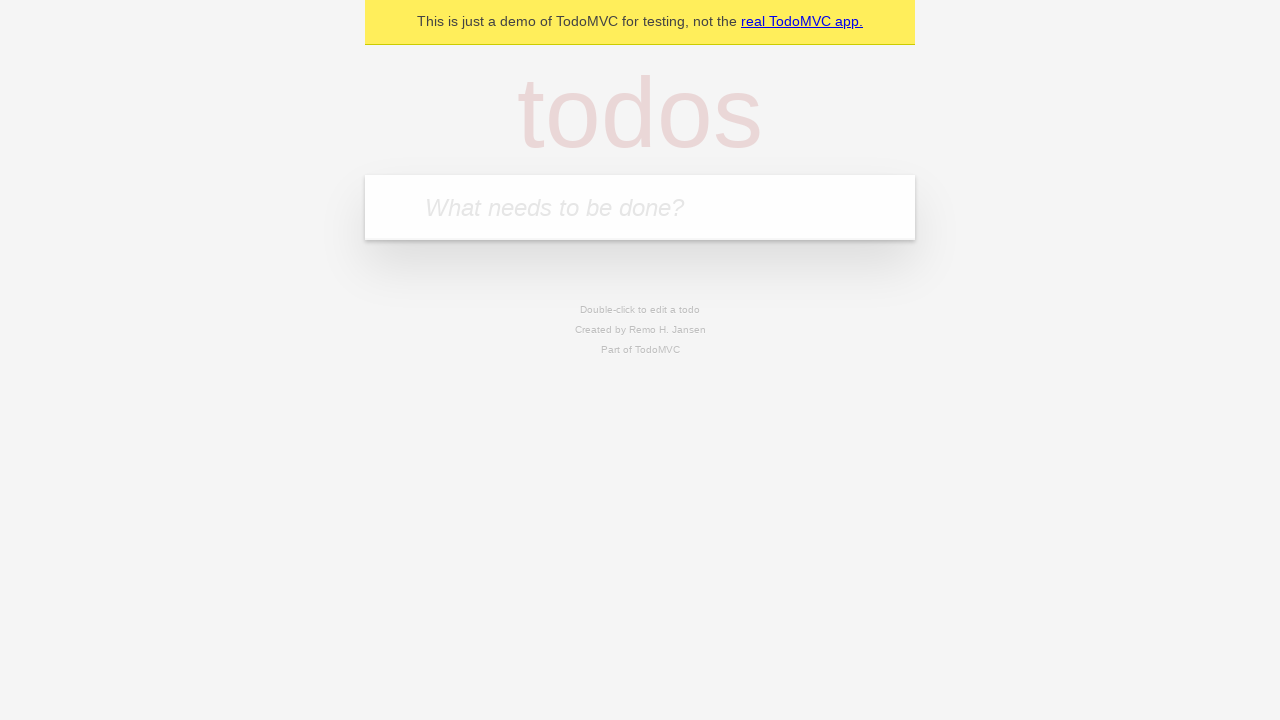

Located the 'What needs to be done?' input field
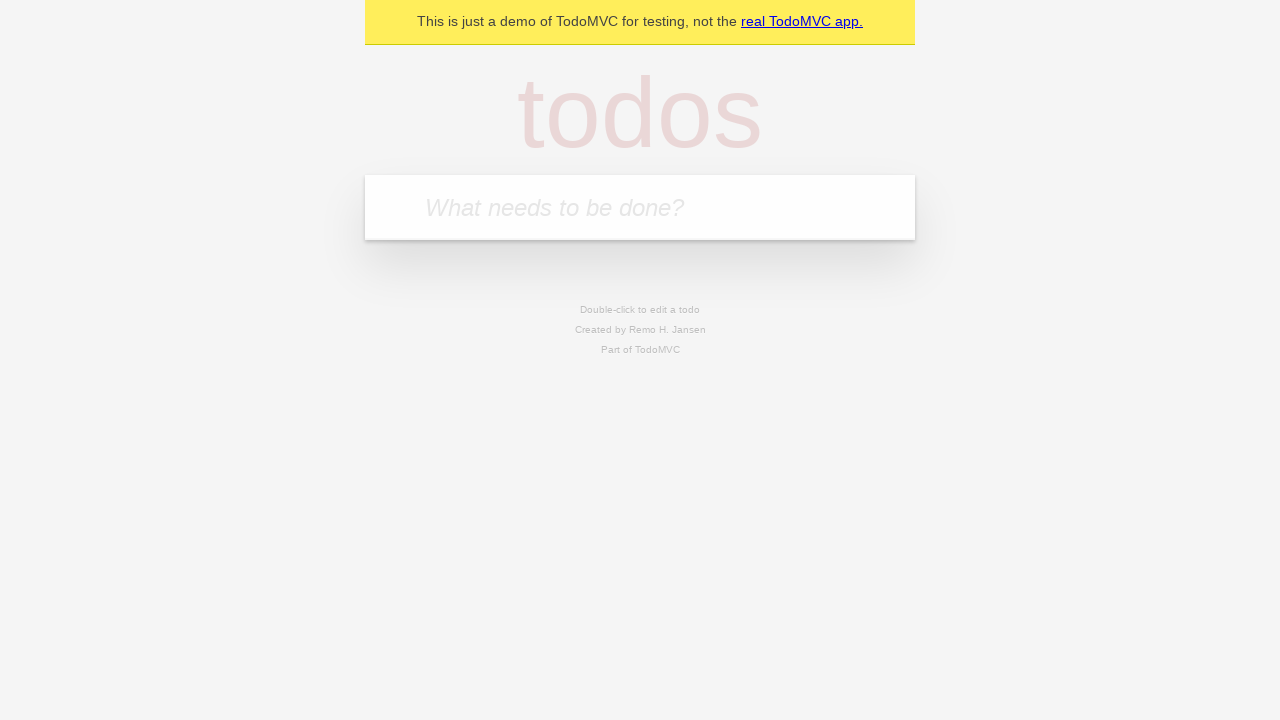

Filled first todo item with 'buy some cheese' on internal:attr=[placeholder="What needs to be done?"i]
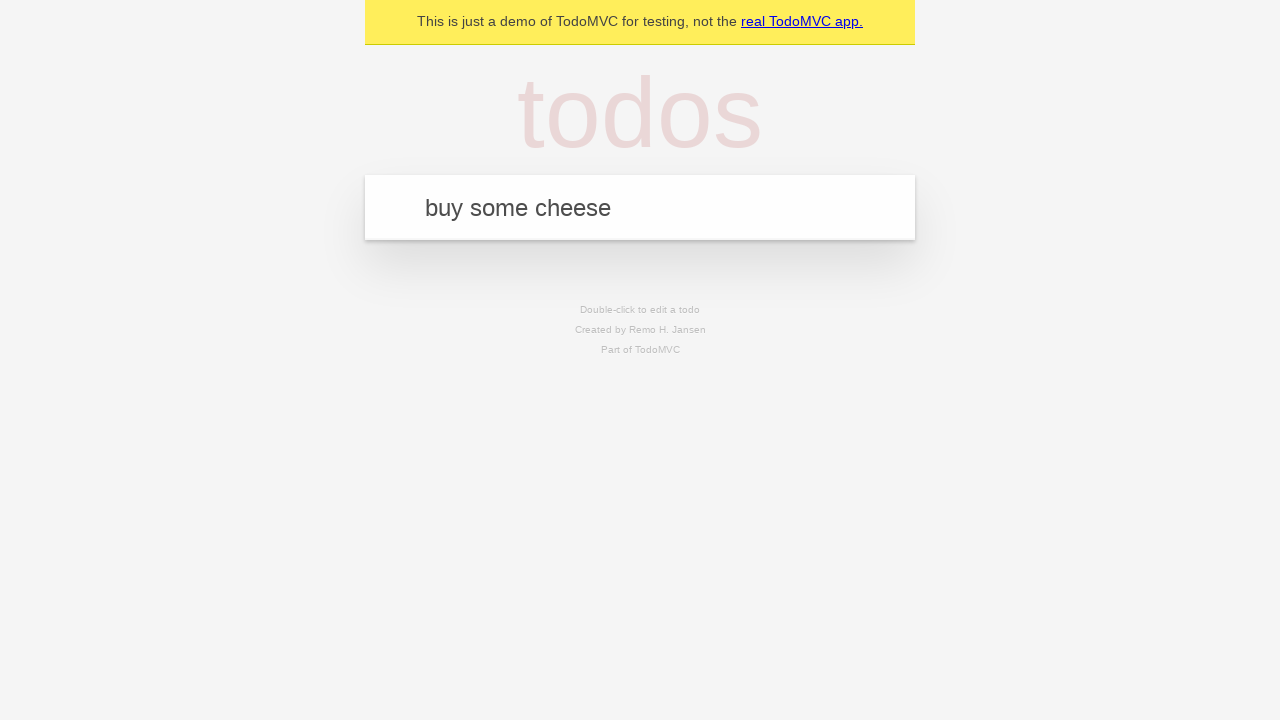

Pressed Enter to create first todo item on internal:attr=[placeholder="What needs to be done?"i]
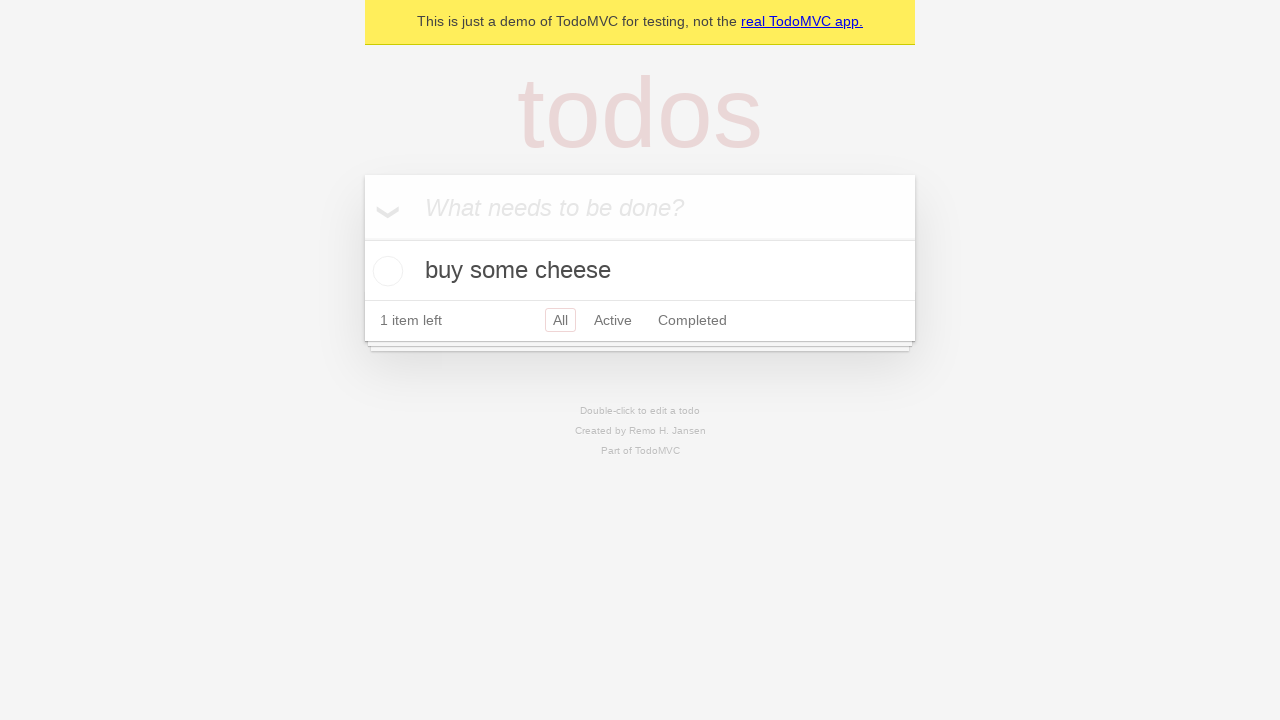

Filled second todo item with 'feed the cat' on internal:attr=[placeholder="What needs to be done?"i]
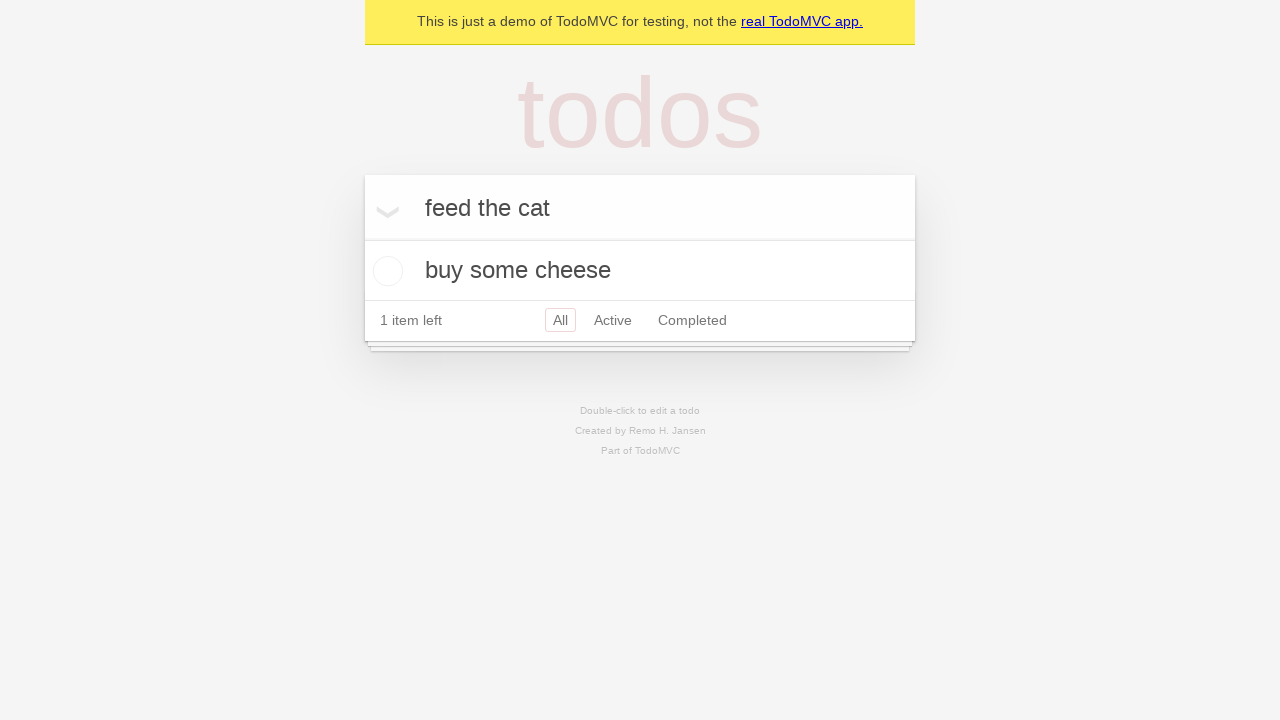

Pressed Enter to create second todo item on internal:attr=[placeholder="What needs to be done?"i]
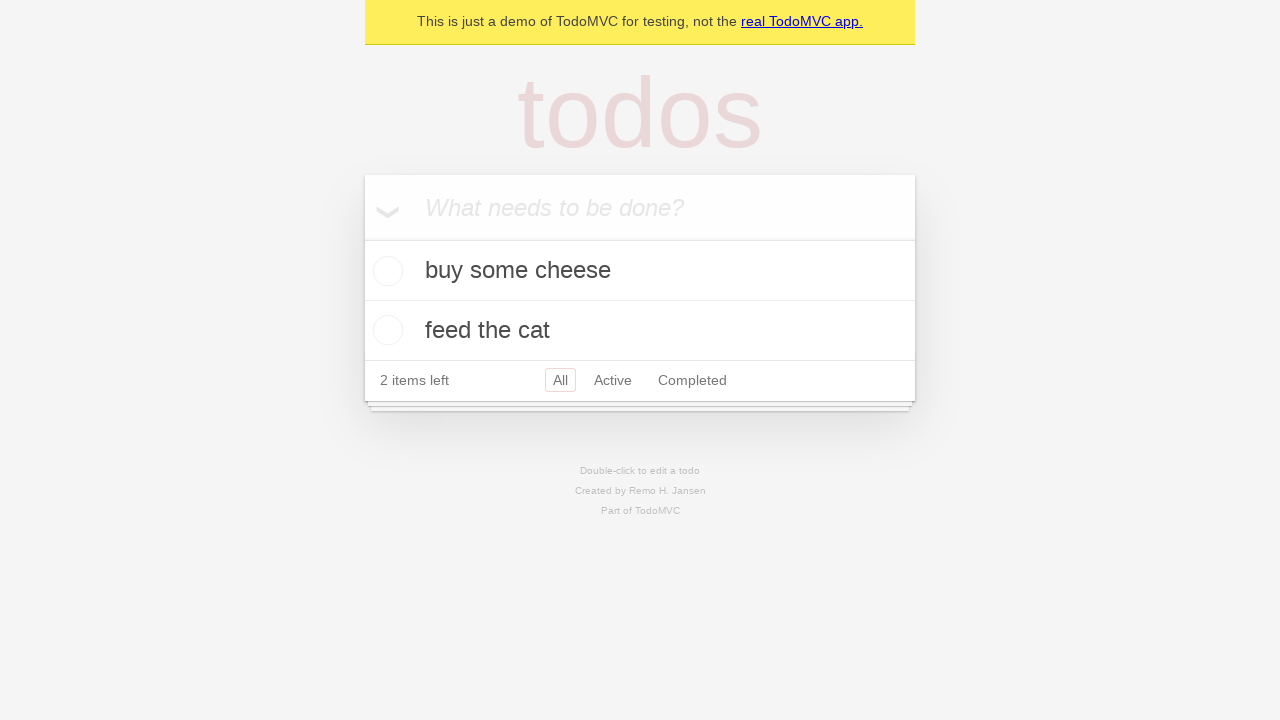

Located first todo item
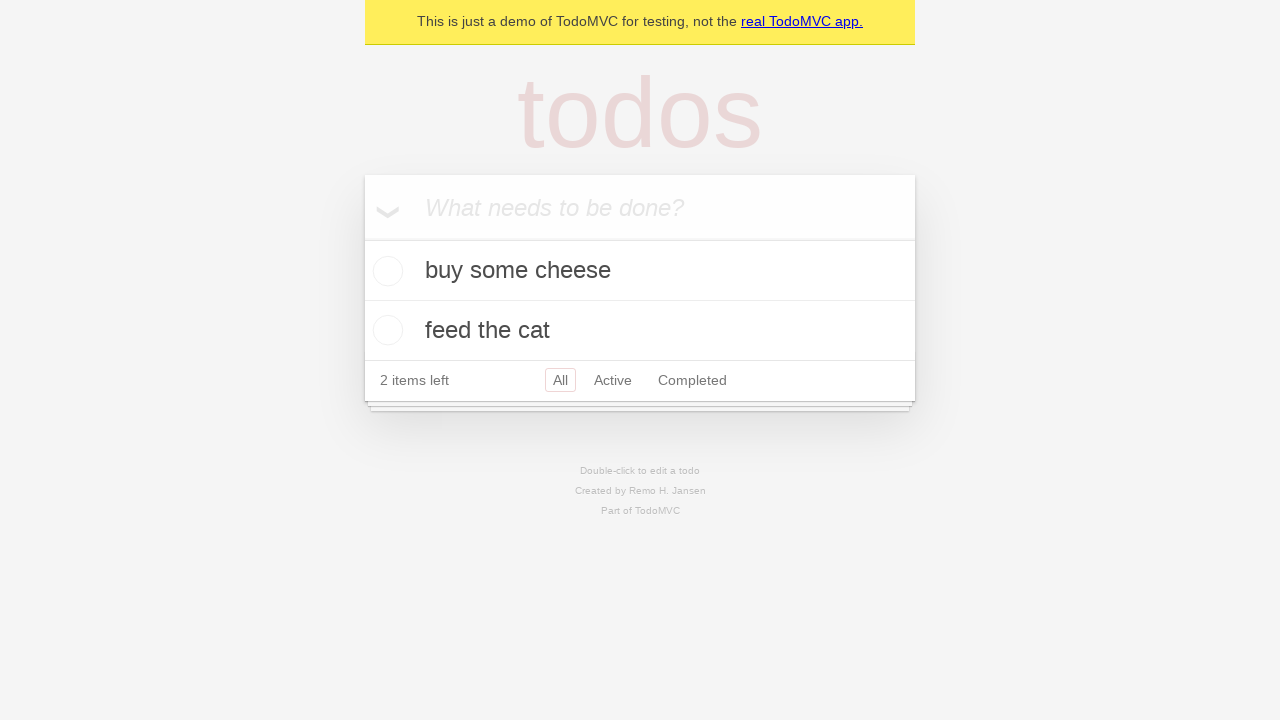

Marked first todo item as complete at (385, 271) on internal:testid=[data-testid="todo-item"s] >> nth=0 >> internal:role=checkbox
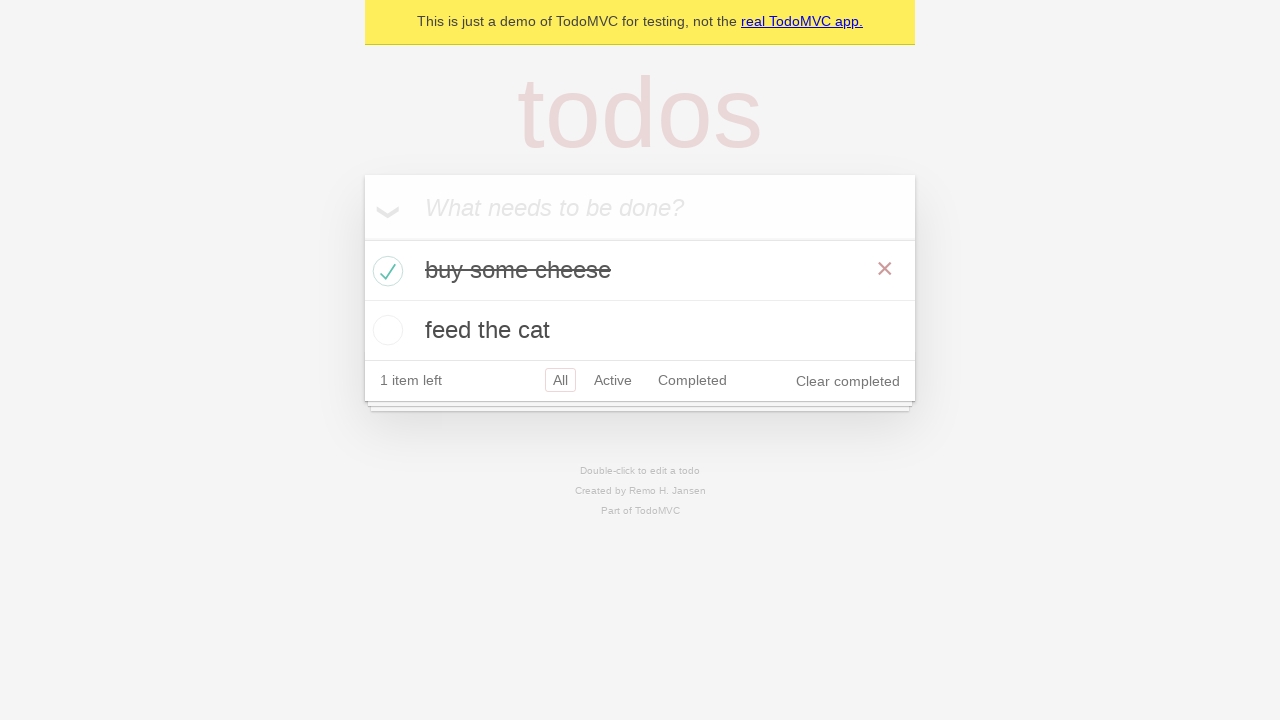

Located second todo item
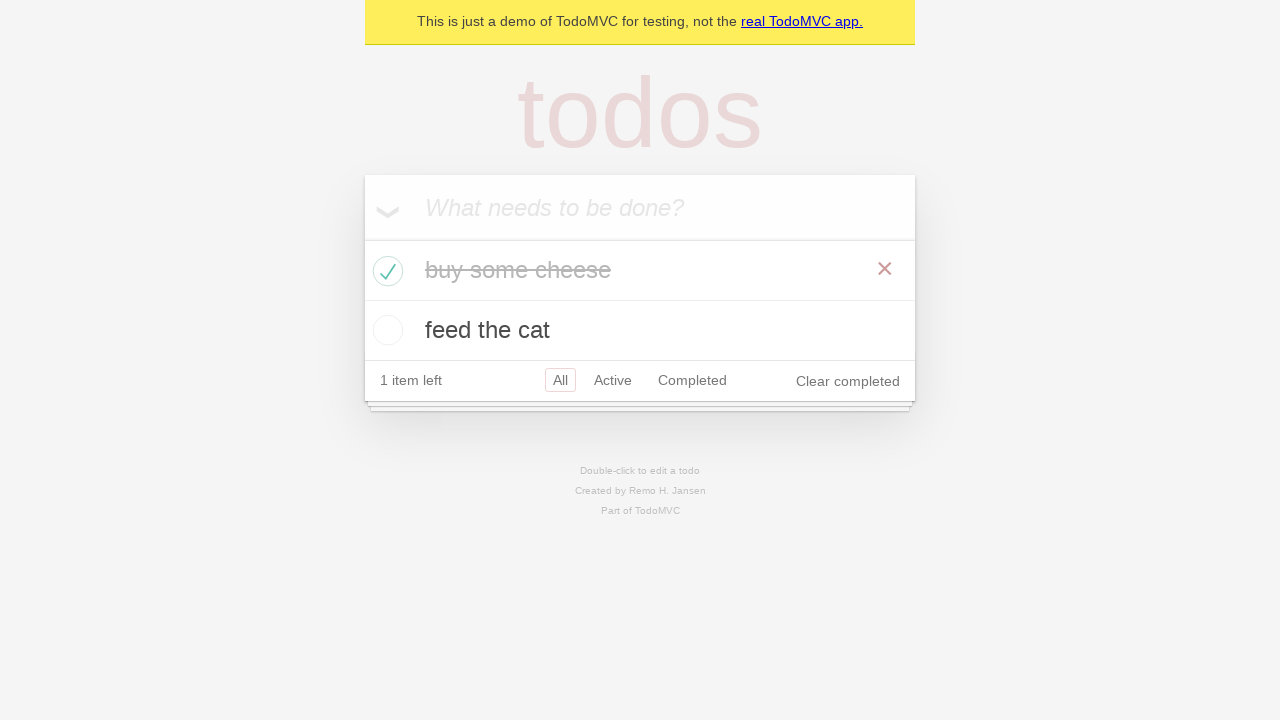

Marked second todo item as complete at (385, 330) on internal:testid=[data-testid="todo-item"s] >> nth=1 >> internal:role=checkbox
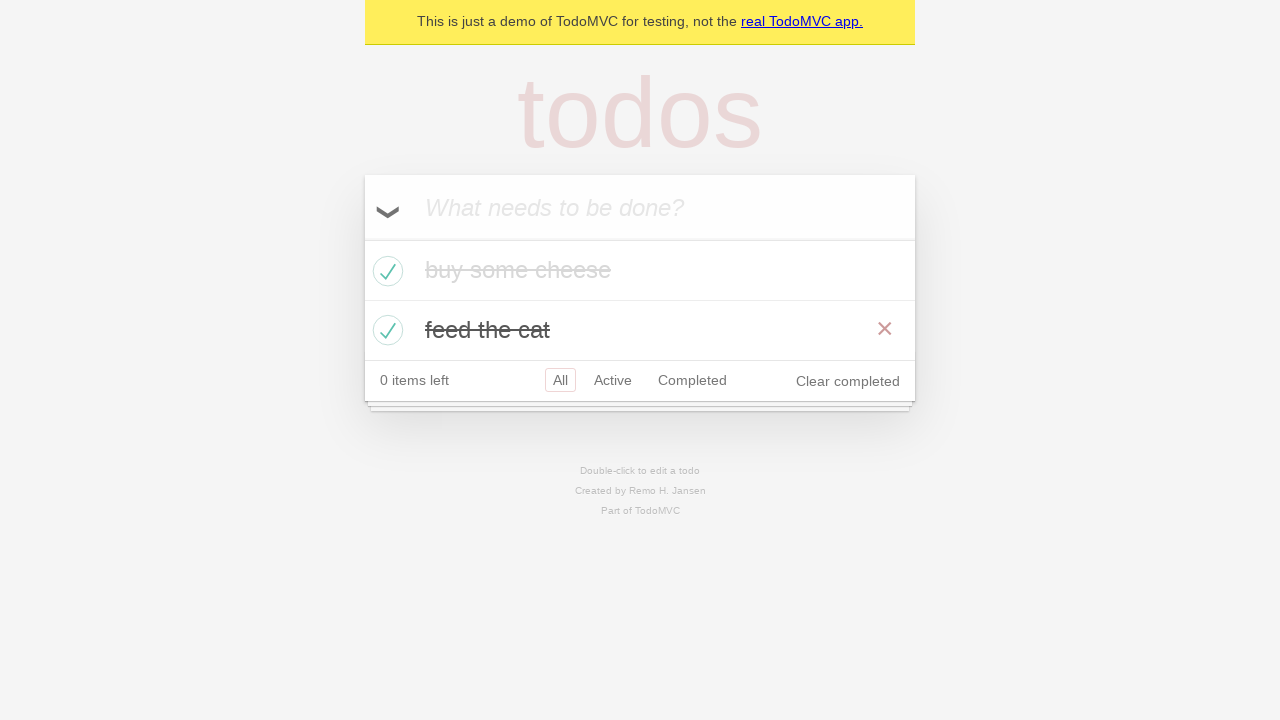

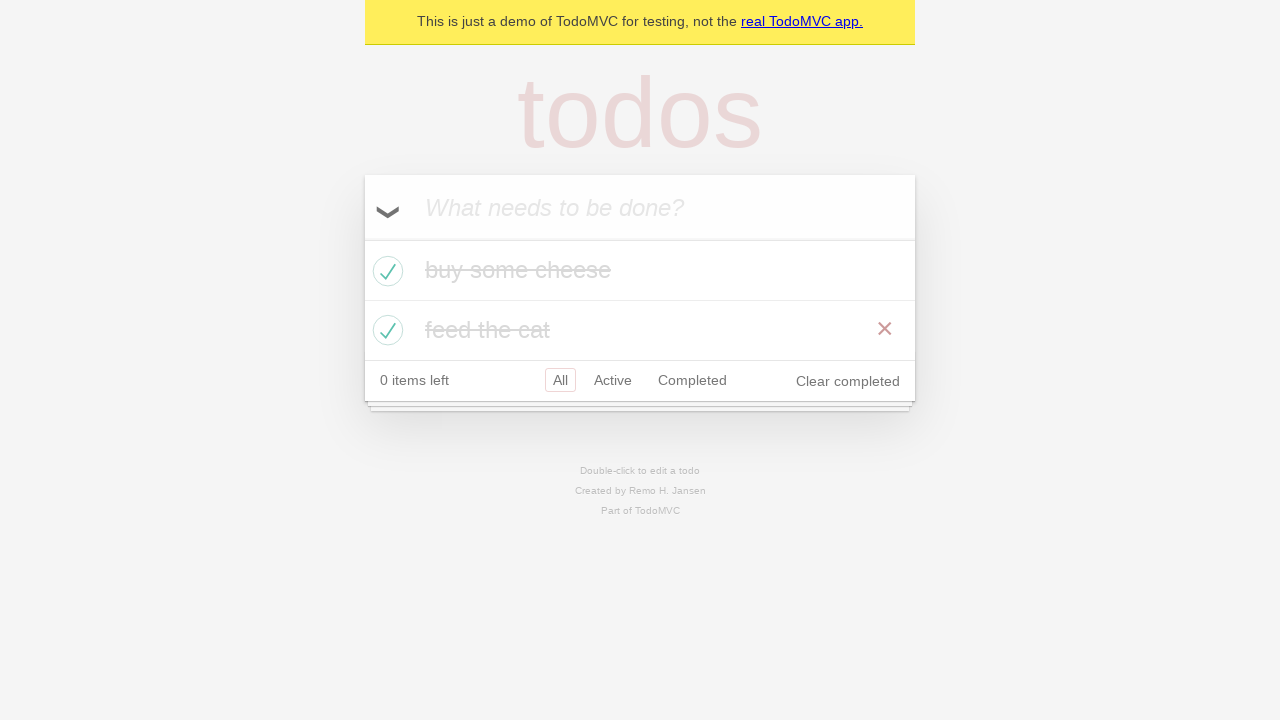